Tests an e-commerce shopping cart by adding multiple products with specified quantities, navigating to the cart, and verifying that subtotals, individual prices, and the total price are calculated correctly.

Starting URL: https://jupiter.cloud.planittesting.com/#/shop

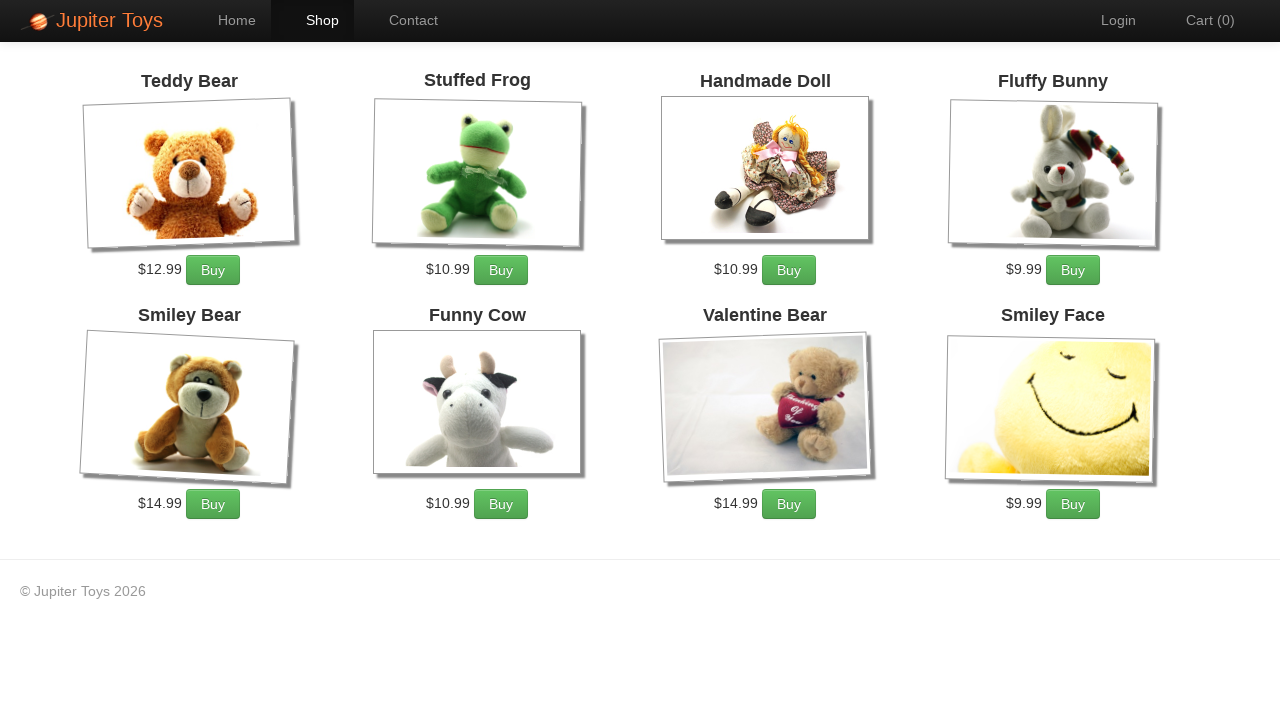

Shop page loaded and navigation shop element is visible
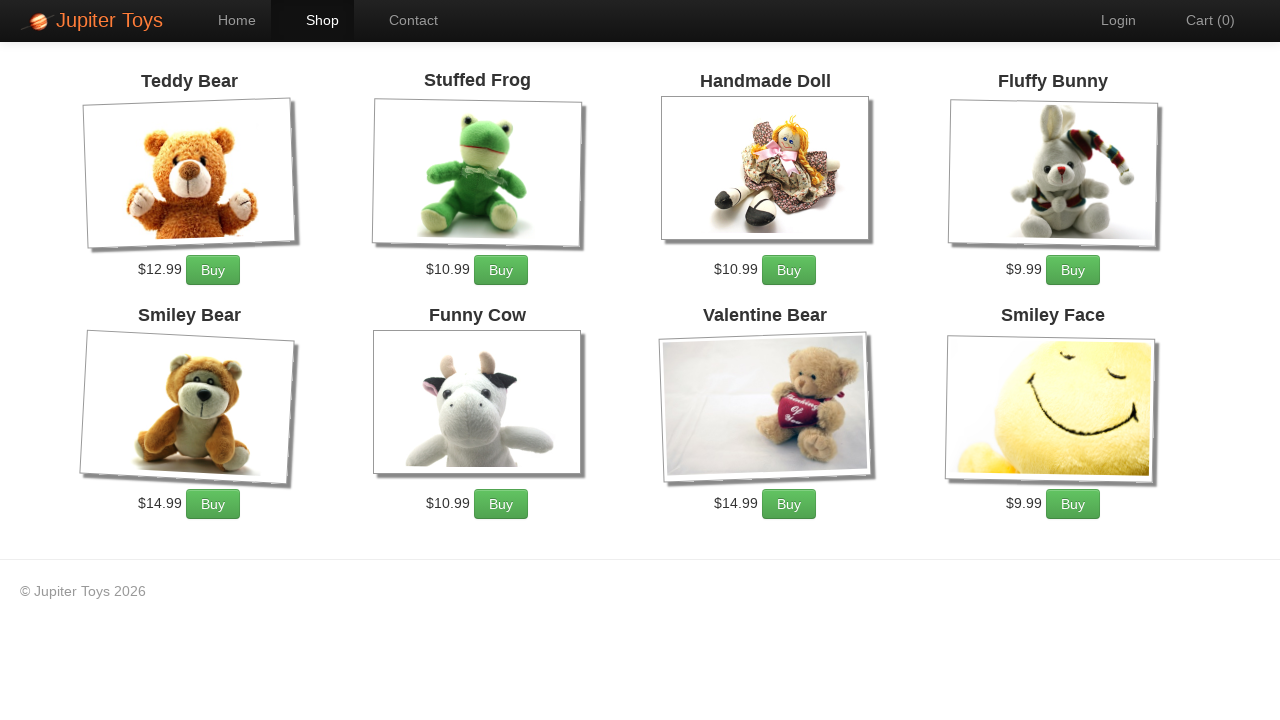

Clicked buy button for Stuffed Frog (ID: 2) at (501, 270) on #product-2 >> a.btn.btn-success
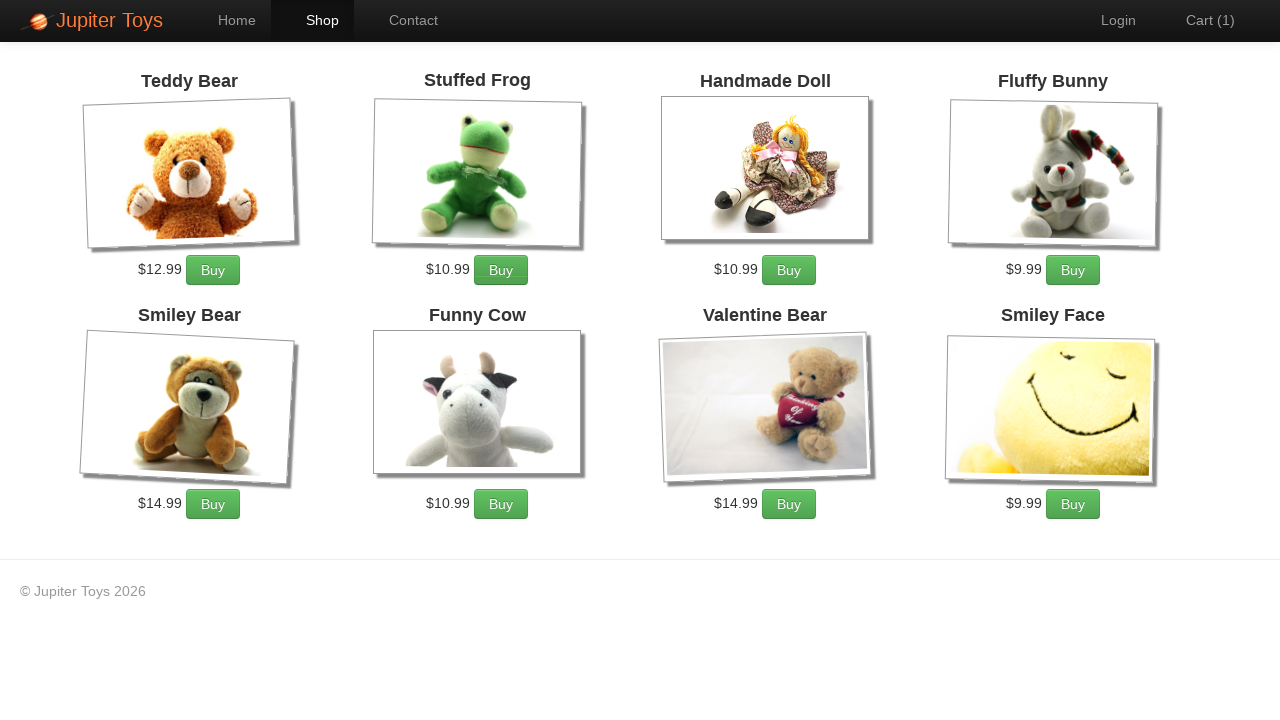

Clicked buy button for Stuffed Frog (ID: 2) at (501, 270) on #product-2 >> a.btn.btn-success
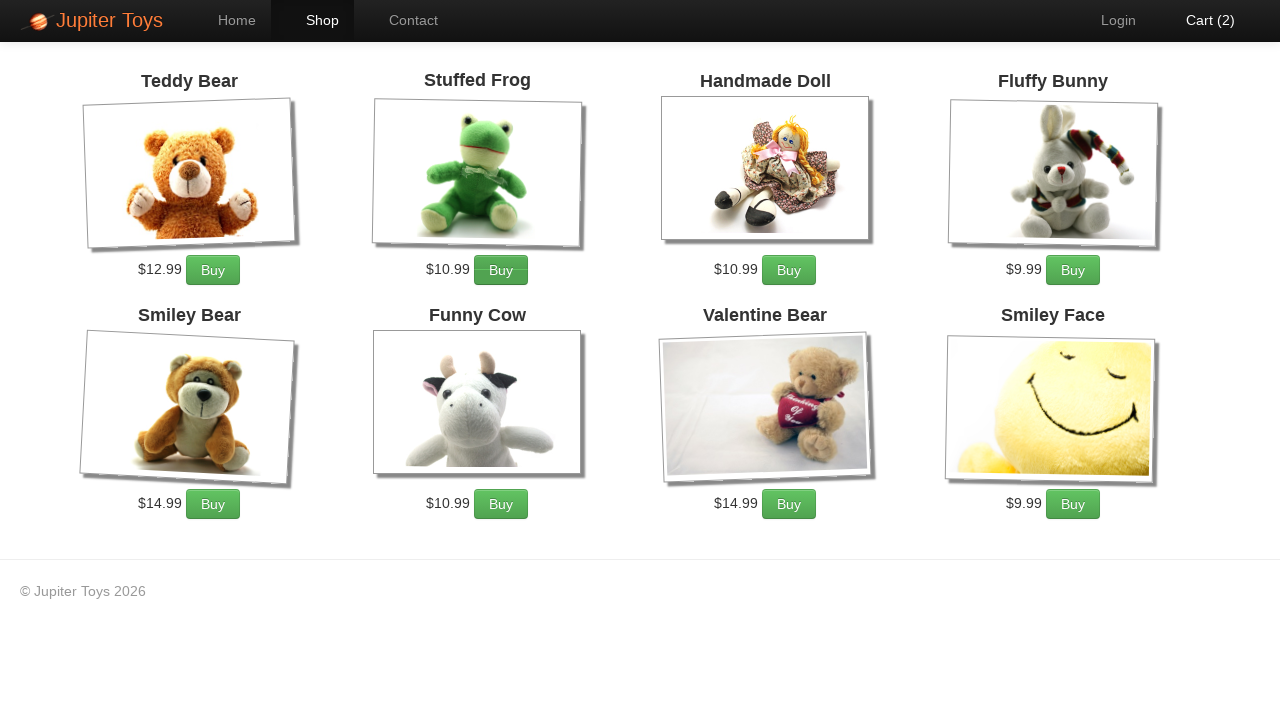

Clicked buy button for Fluffy Bunny (ID: 4) at (1073, 270) on #product-4 >> a.btn.btn-success
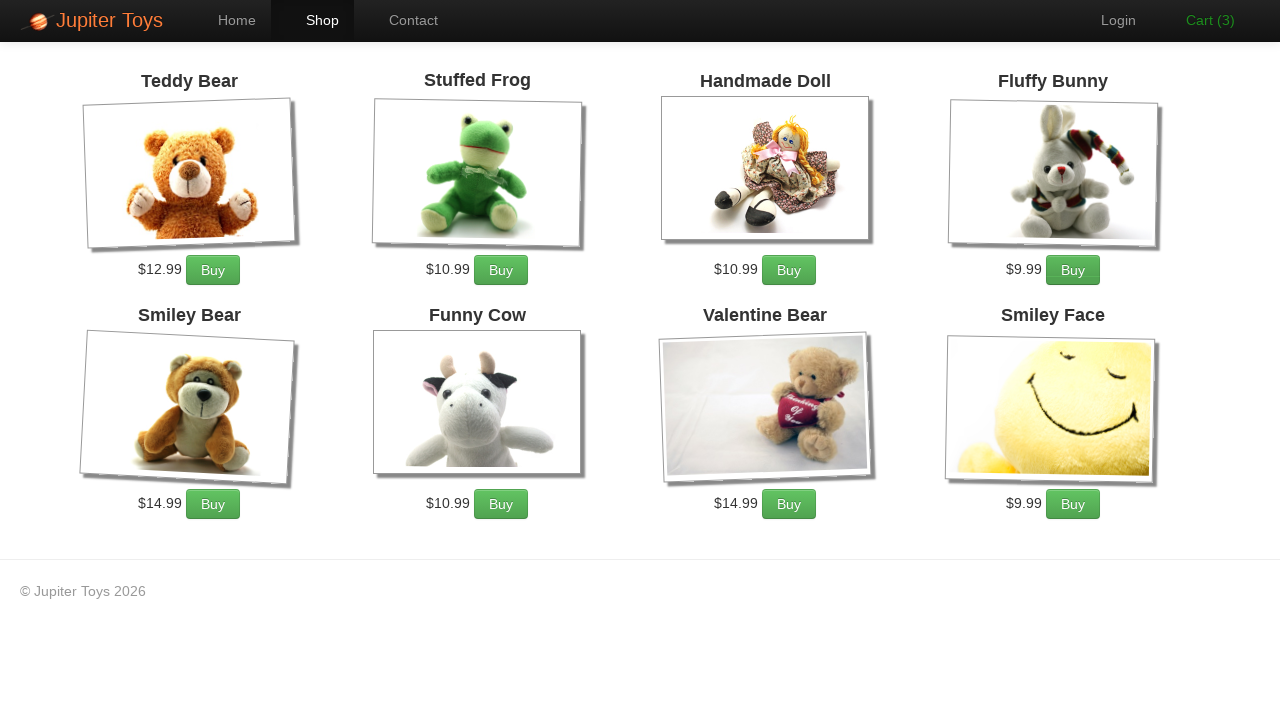

Clicked buy button for Fluffy Bunny (ID: 4) at (1073, 270) on #product-4 >> a.btn.btn-success
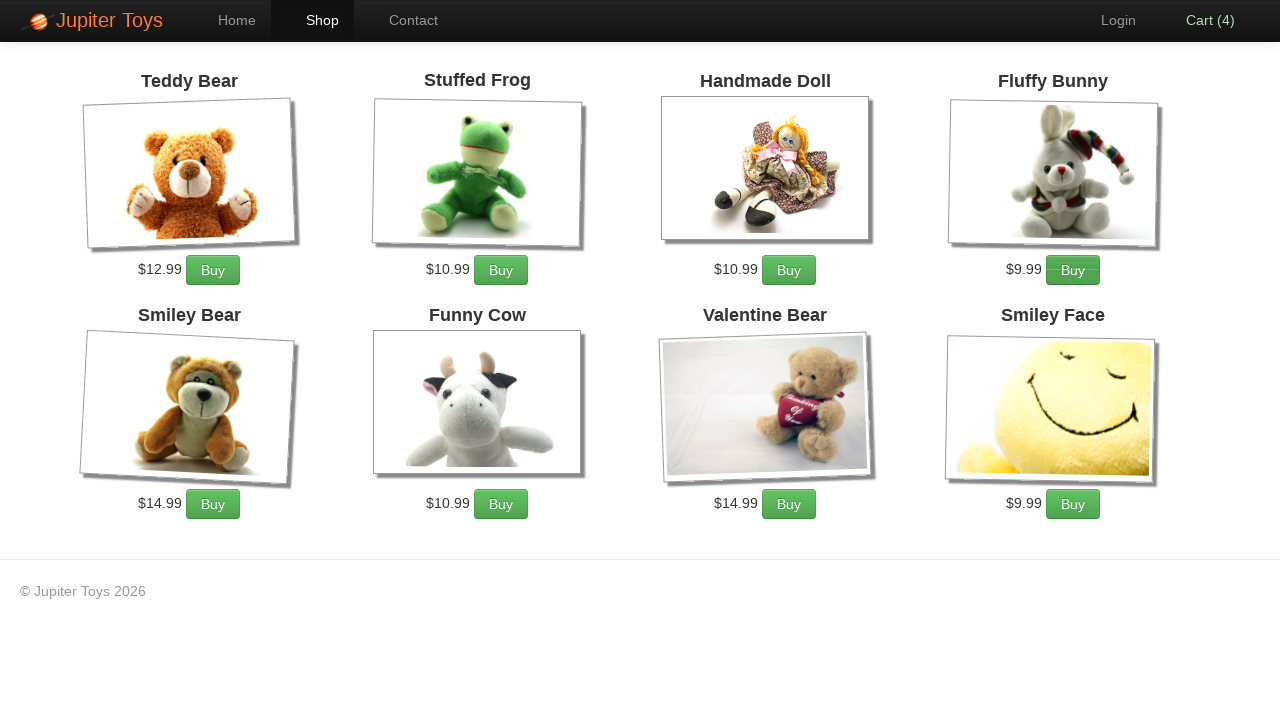

Clicked buy button for Stuffed Frog (ID: 7) at (789, 504) on #product-7 >> a.btn.btn-success
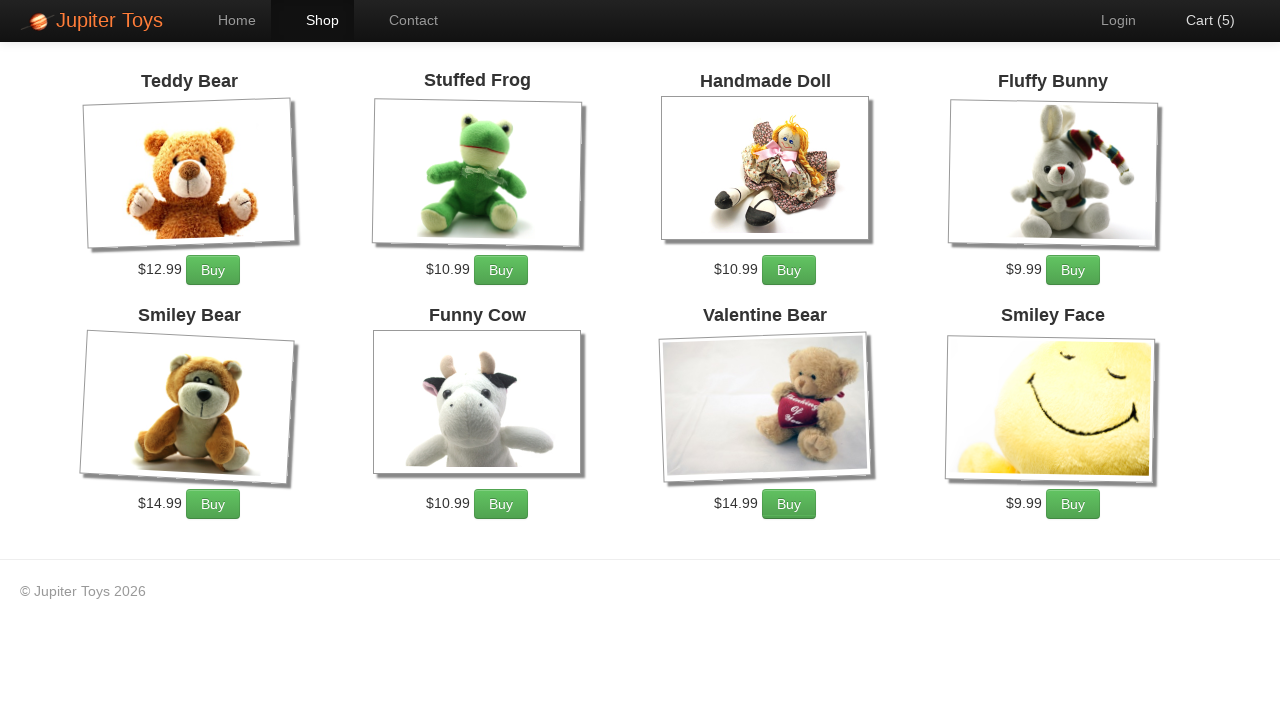

Clicked buy button for Stuffed Frog (ID: 7) at (789, 504) on #product-7 >> a.btn.btn-success
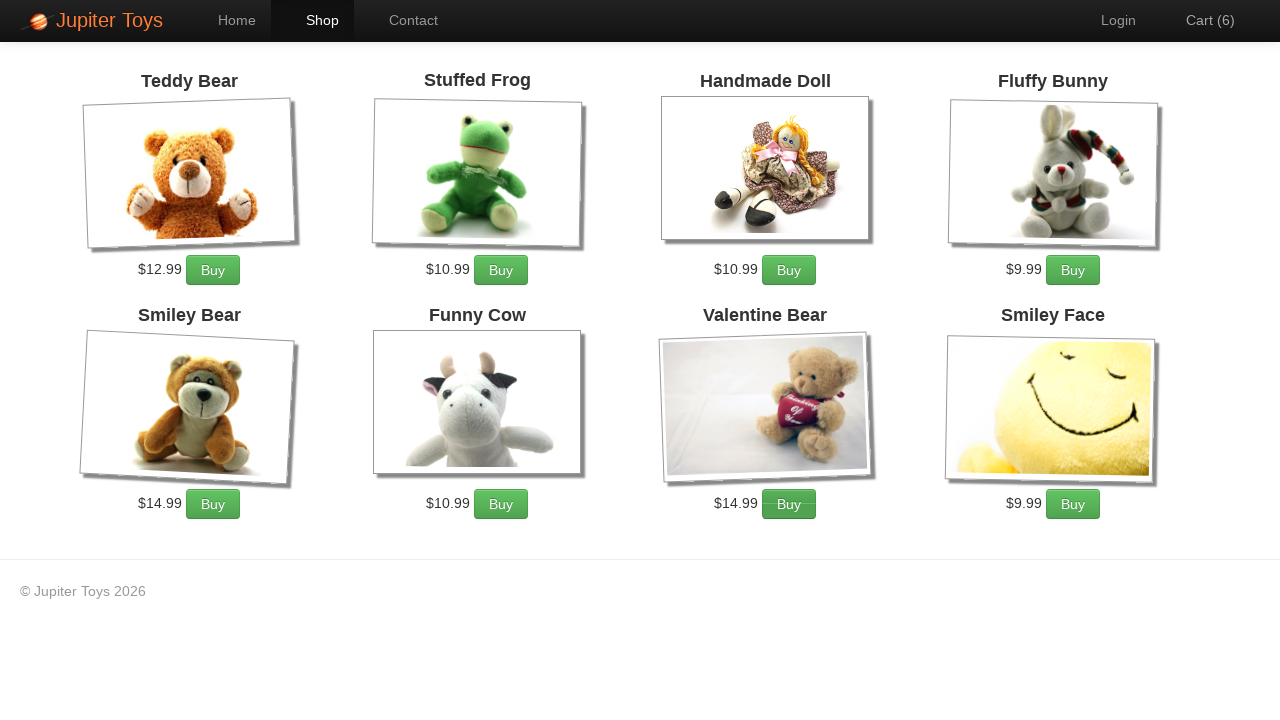

Clicked buy button for Stuffed Frog (ID: 7) at (789, 504) on #product-7 >> a.btn.btn-success
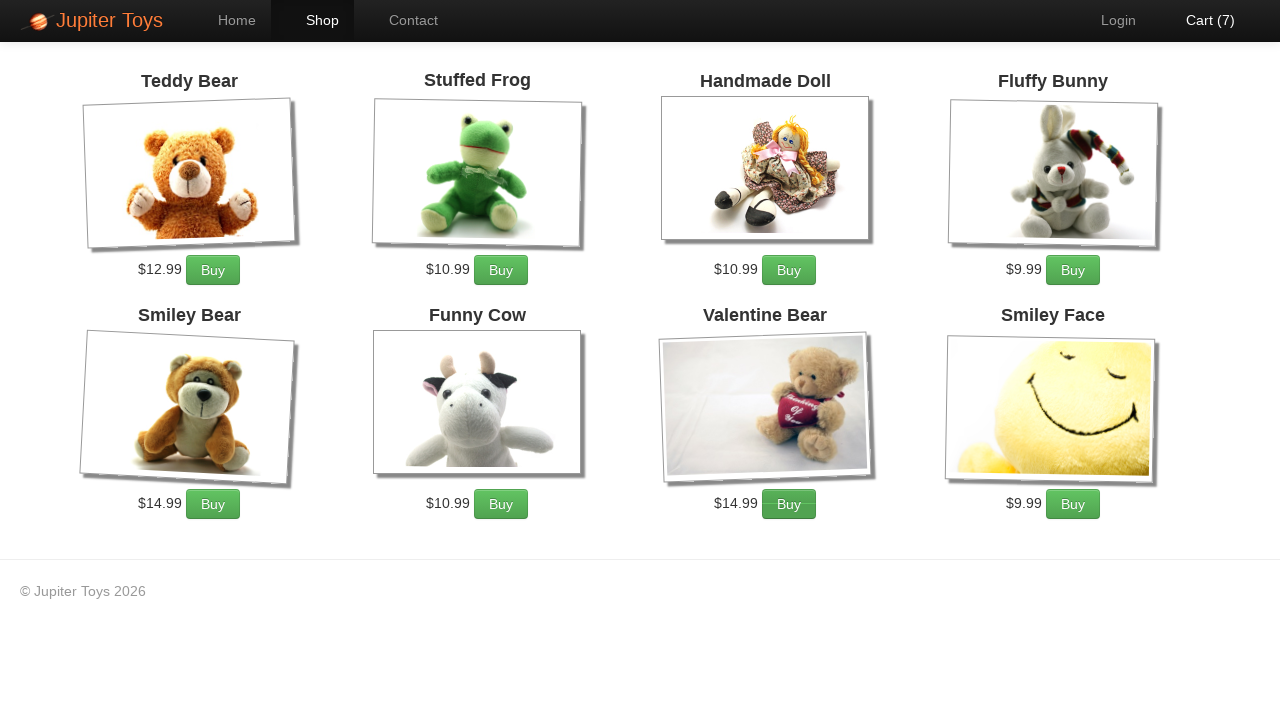

Clicked navigation link to cart at (1200, 20) on #nav-cart
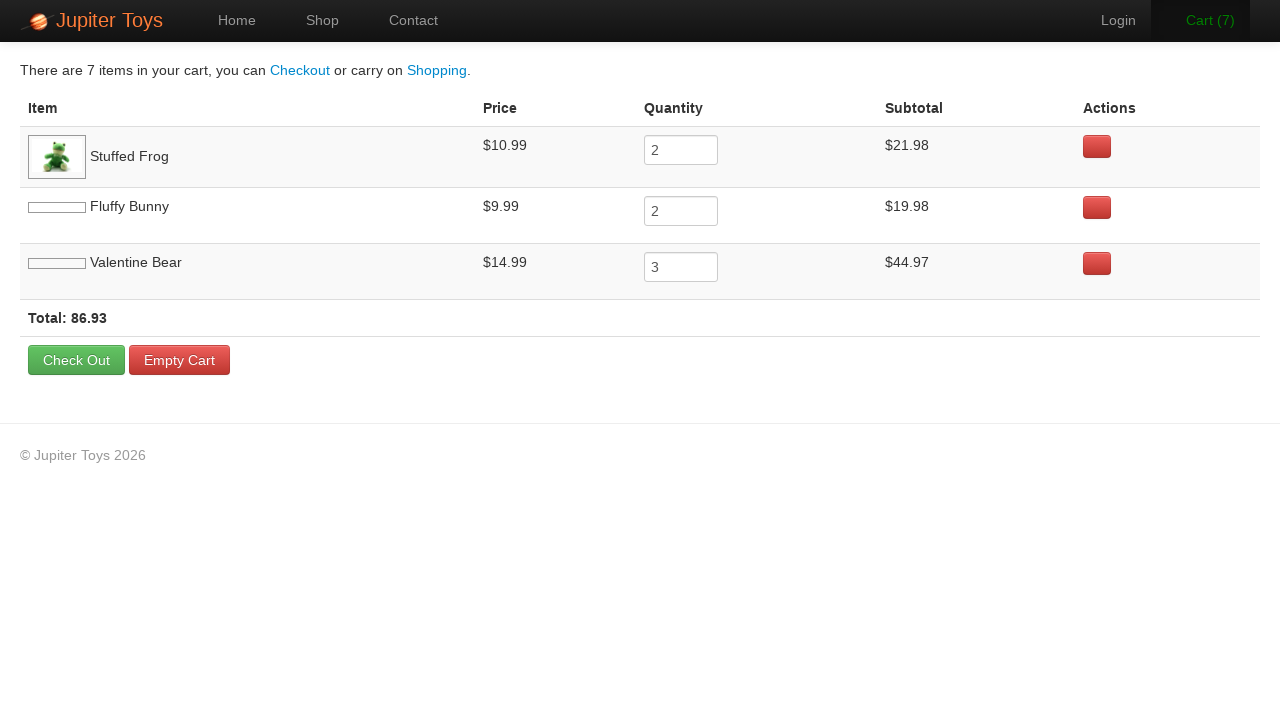

Cart page loaded with checkout button visible
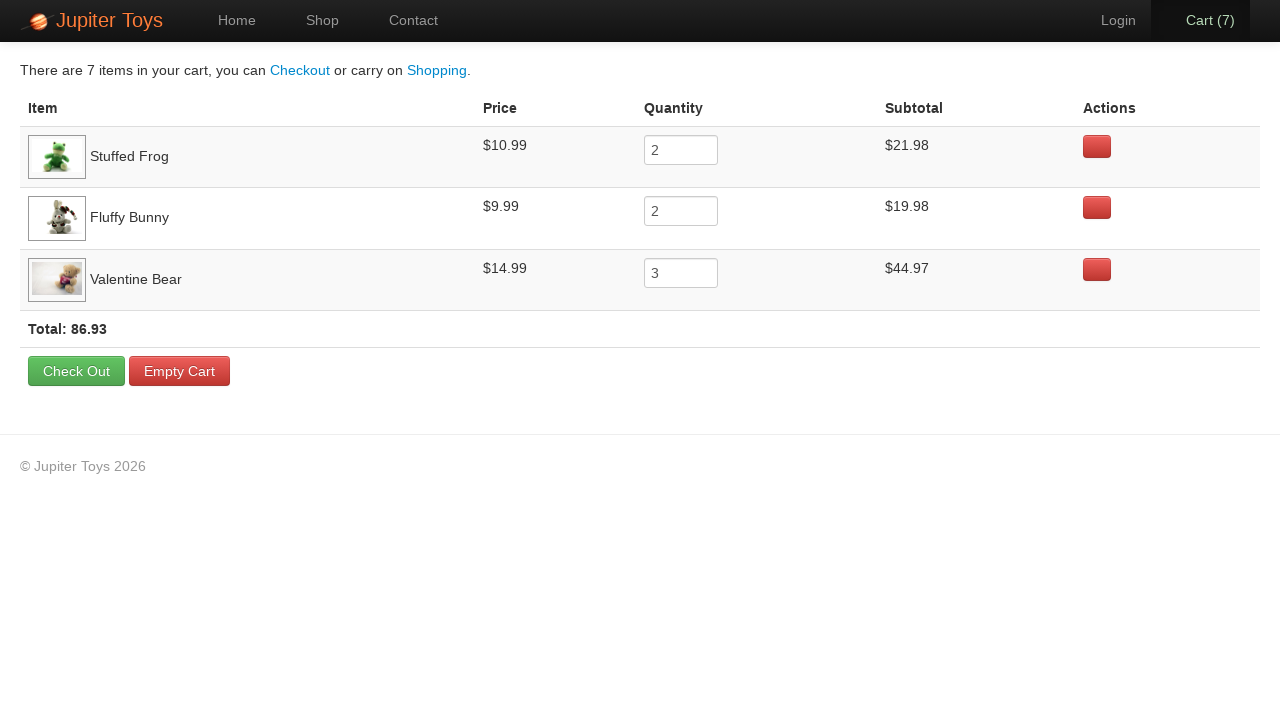

Verified subtotal for item 1: $21.98
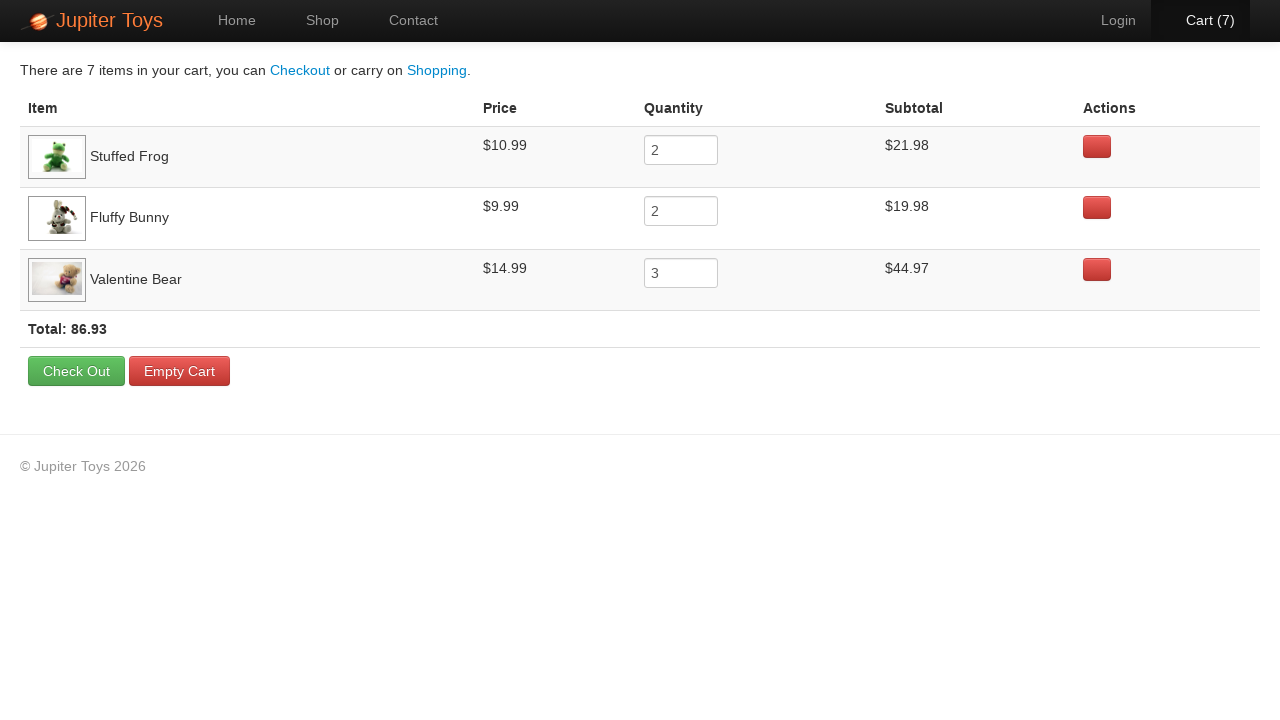

Verified subtotal for item 2: $19.98
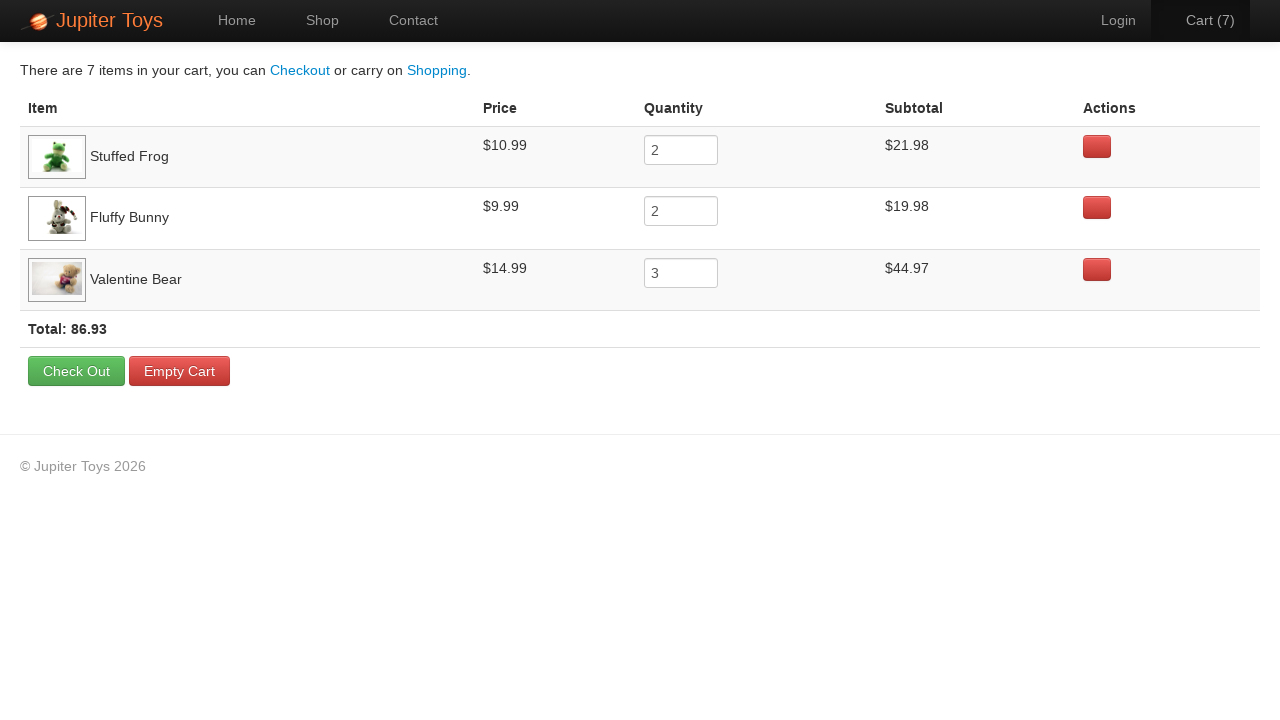

Verified subtotal for item 3: $44.97
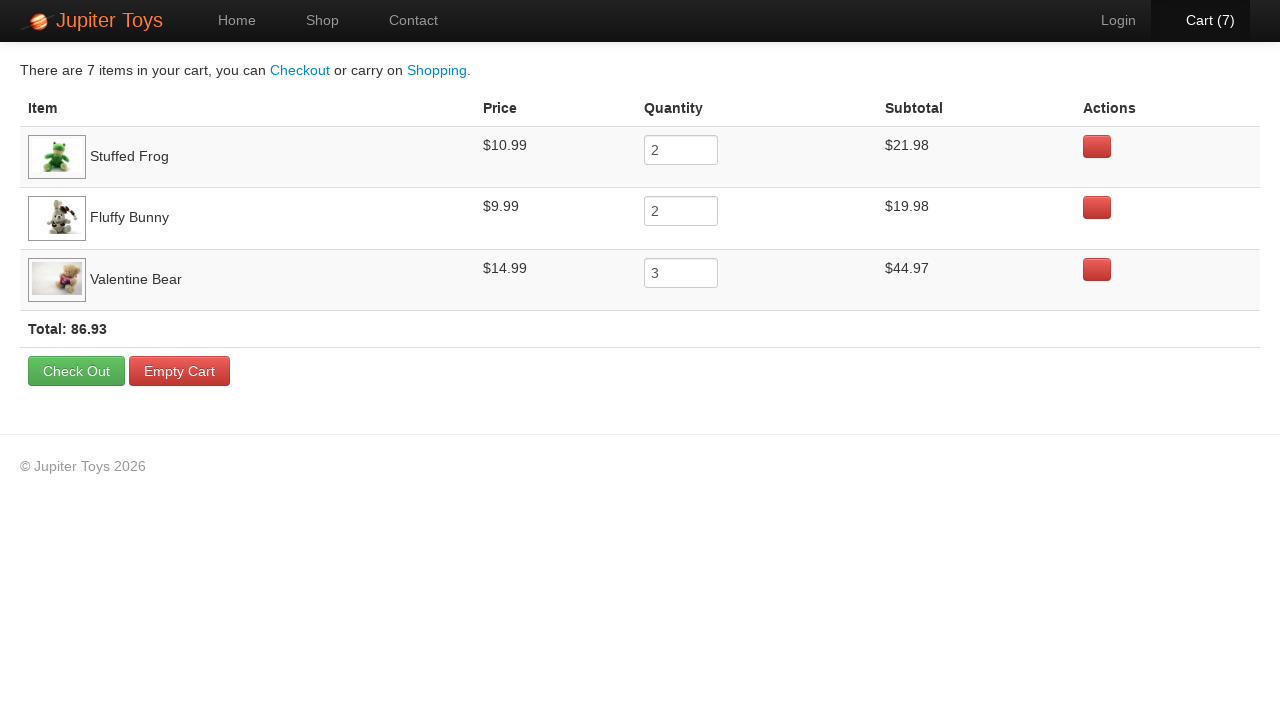

Verified individual product price for item 1 is visible
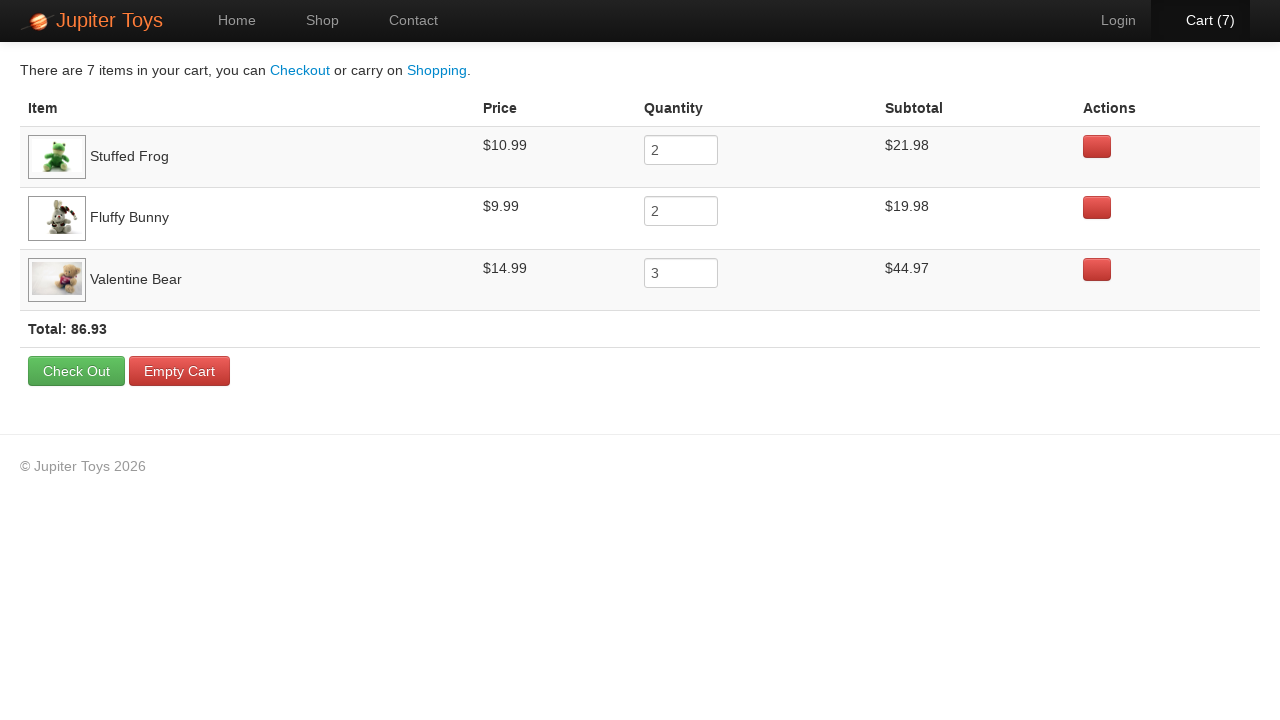

Verified individual product price for item 2 is visible
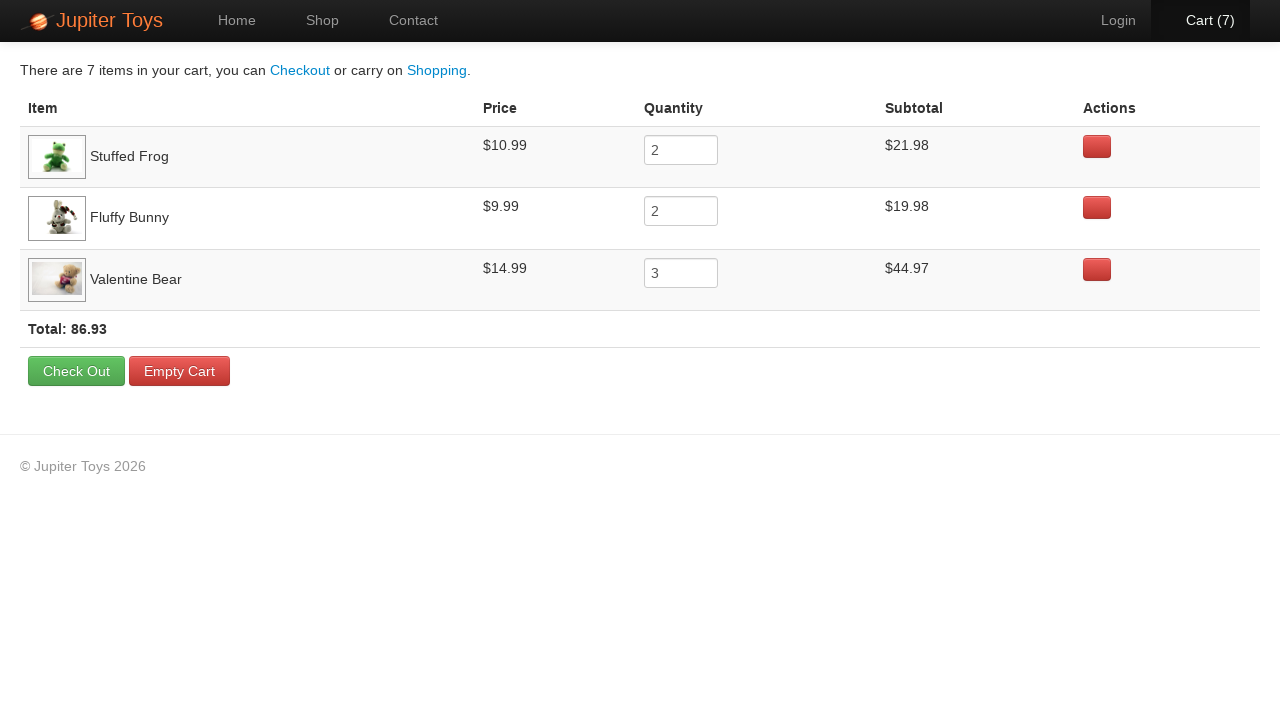

Verified individual product price for item 3 is visible
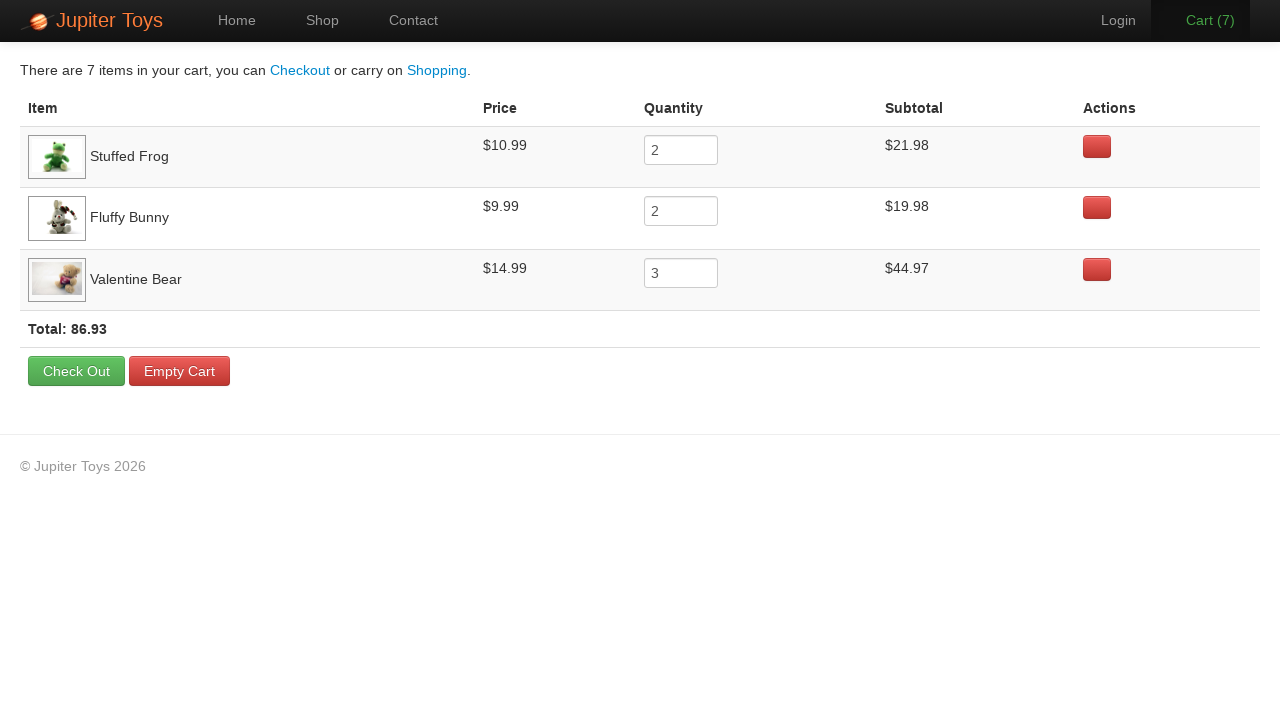

Verified total price element is visible
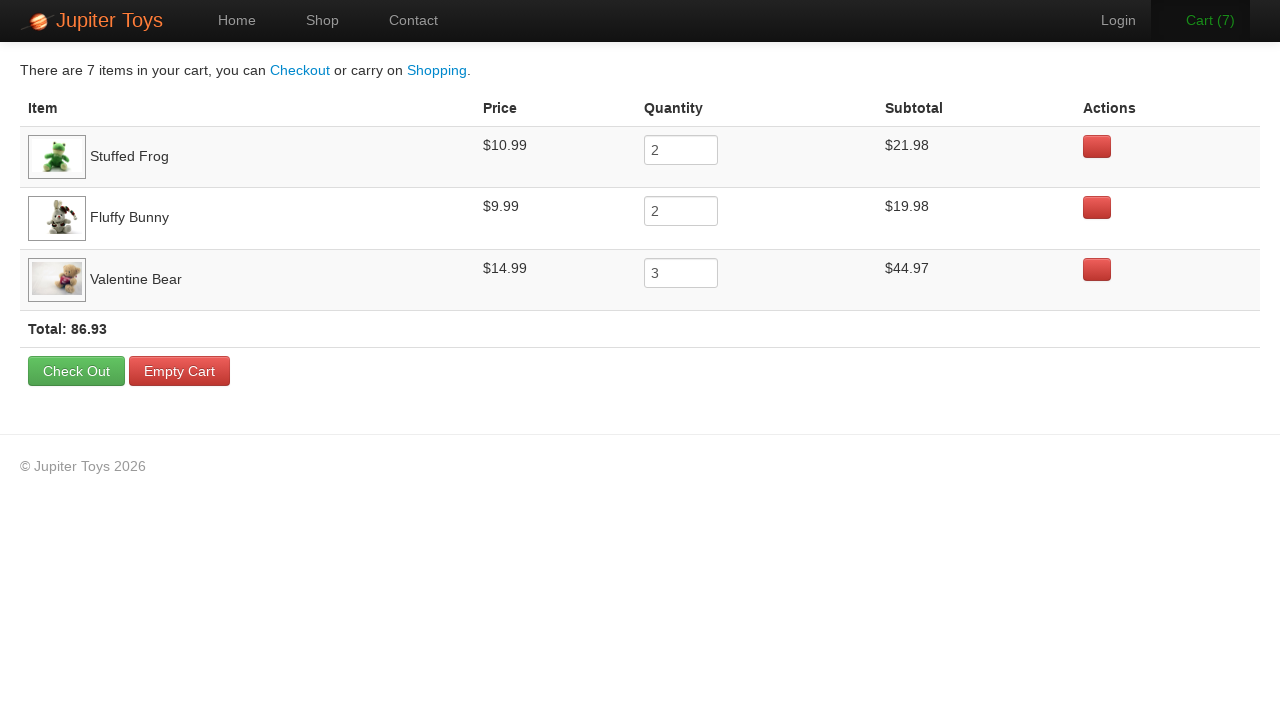

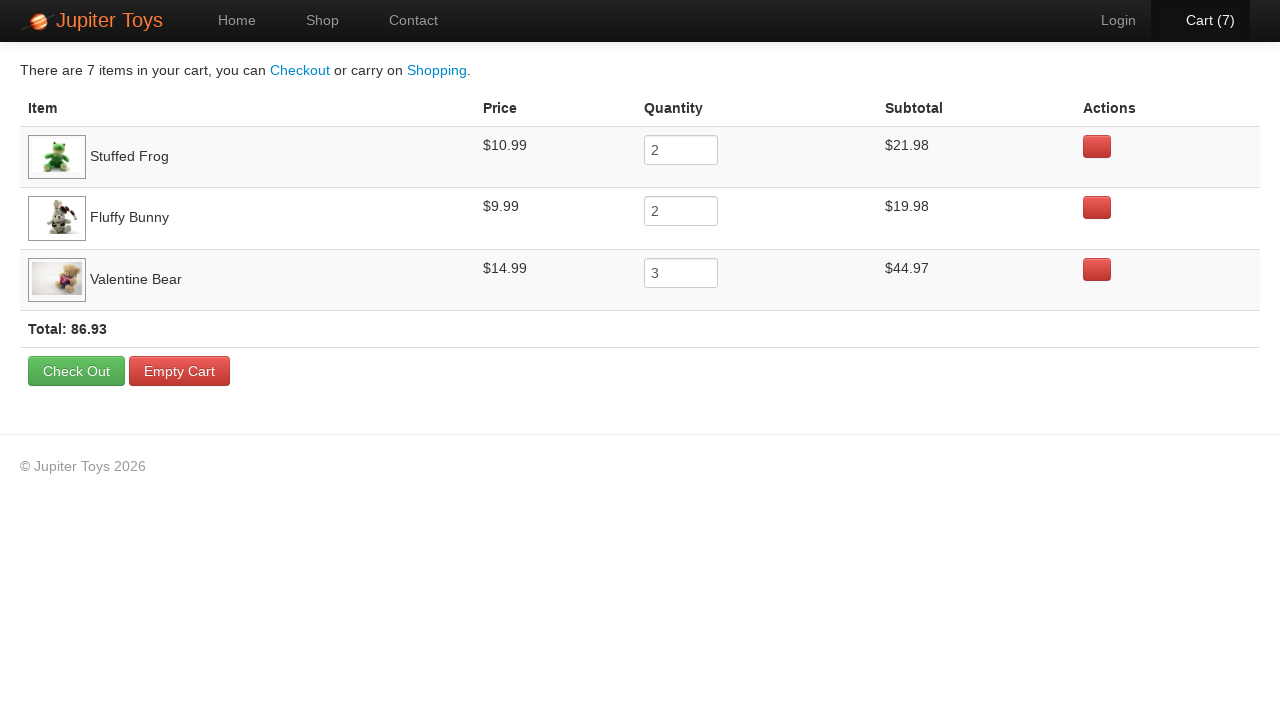